Tests confirmation dialog handling by clicking a button that triggers a confirm dialog and accepting it with OK

Starting URL: https://testautomationpractice.blogspot.com/

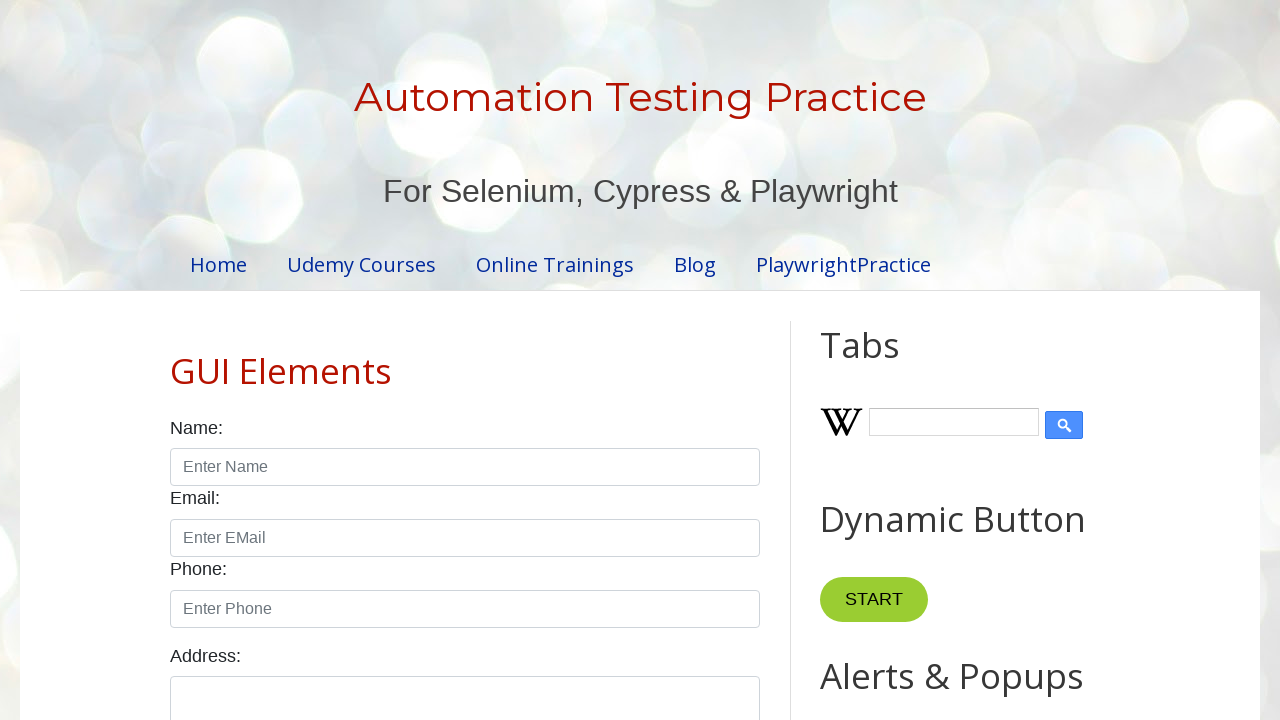

Set up dialog handler to accept confirmation dialogs
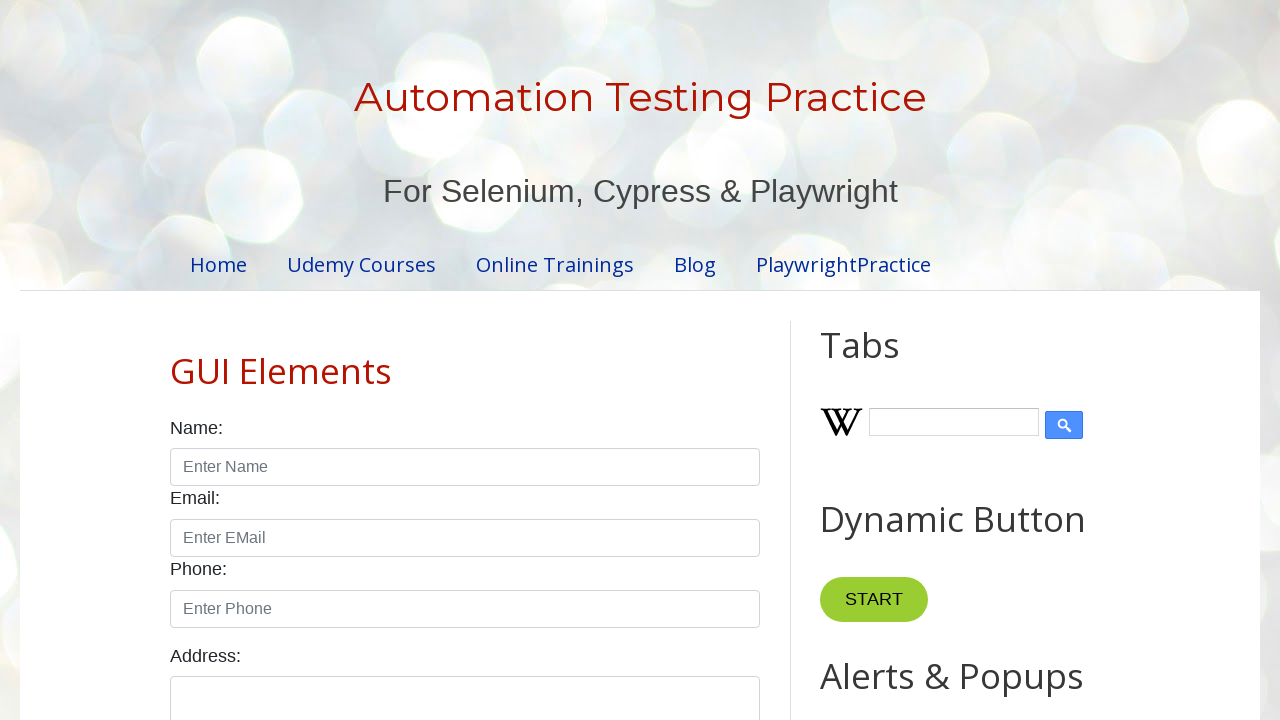

Clicked button to trigger confirmation dialog at (912, 360) on button[onclick='myFunctionConfirm()']
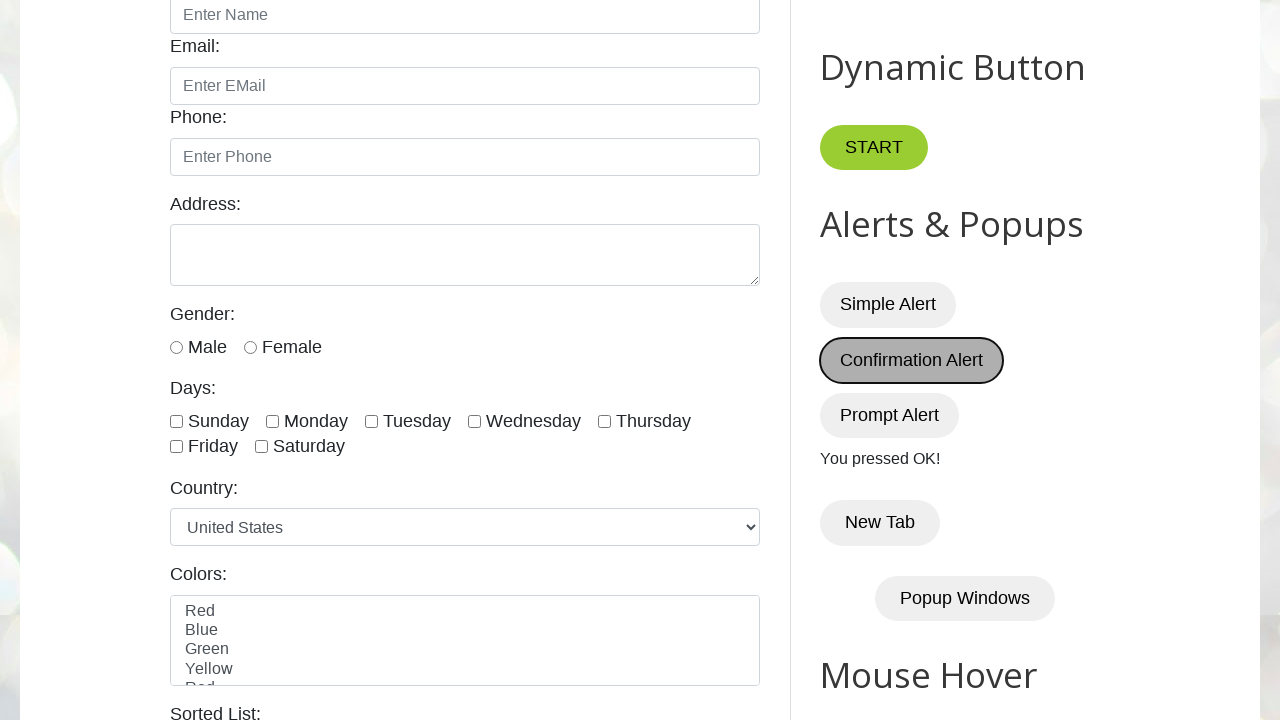

Confirmed dialog was accepted and result element loaded
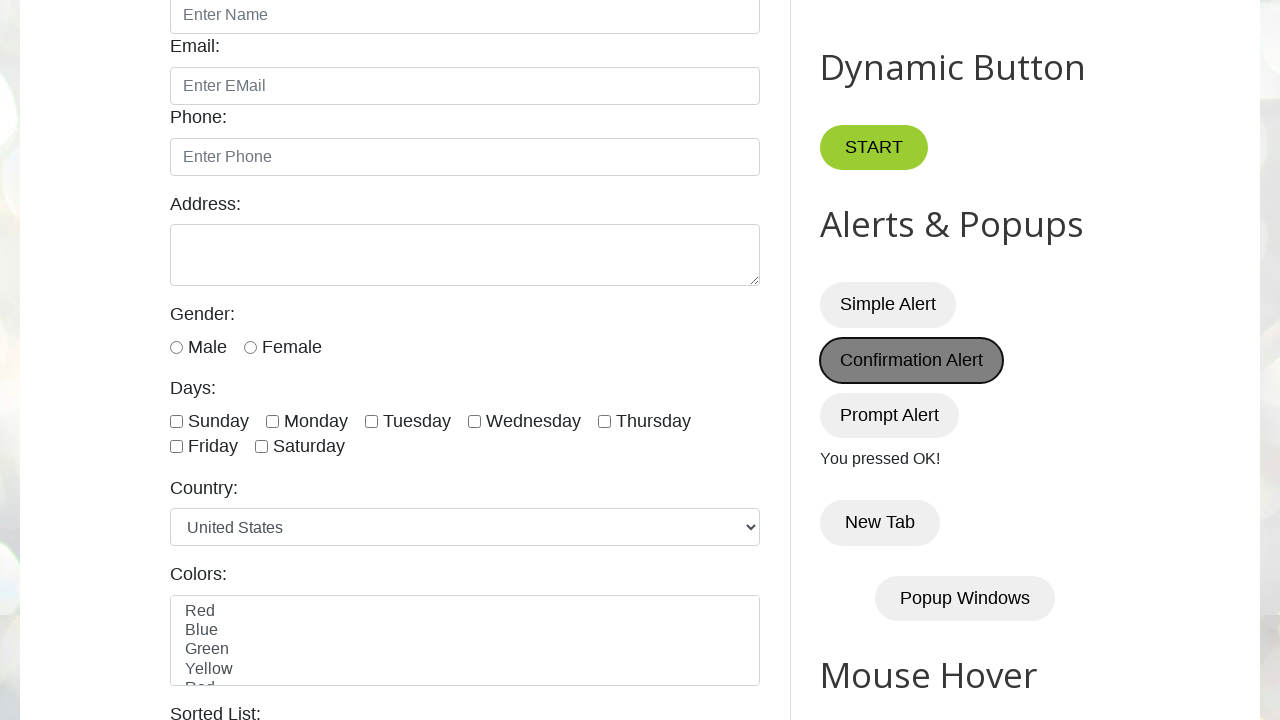

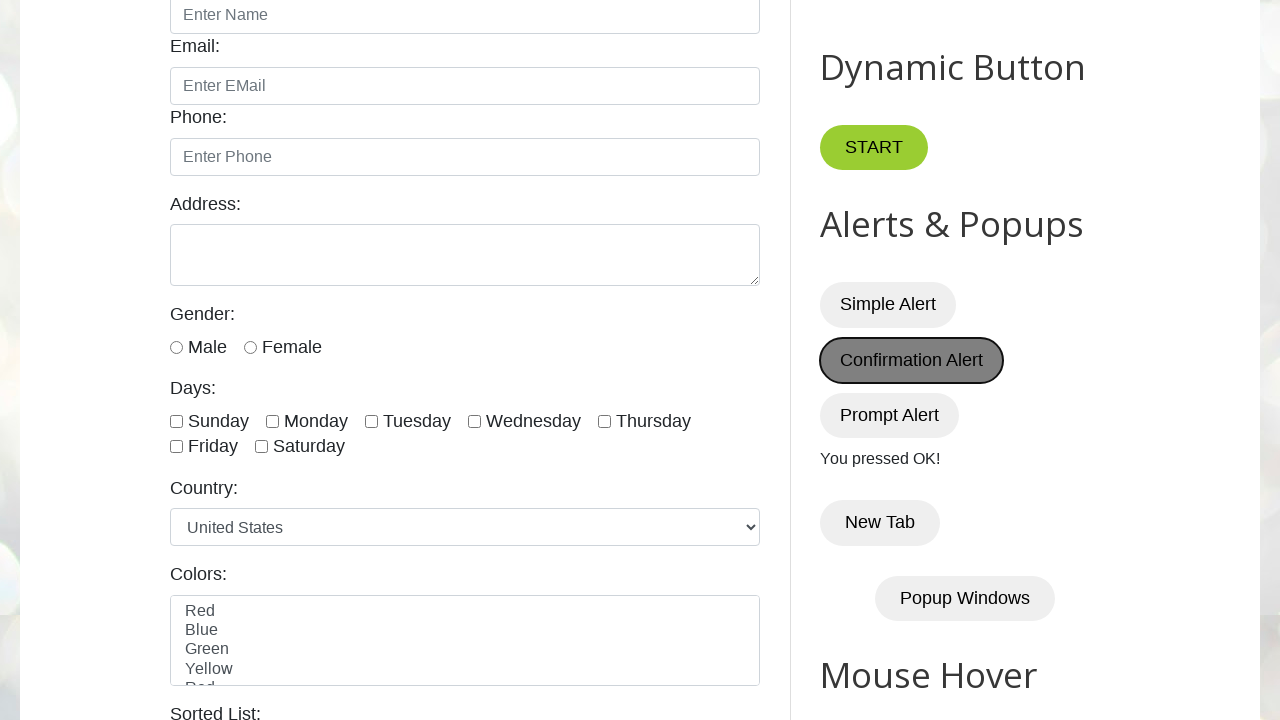